Tests the links on the home page by finding all list items and their associated links, then randomly clicking one link and verifying navigation to the correct URL

Starting URL: https://loopcamp.vercel.app/index.html

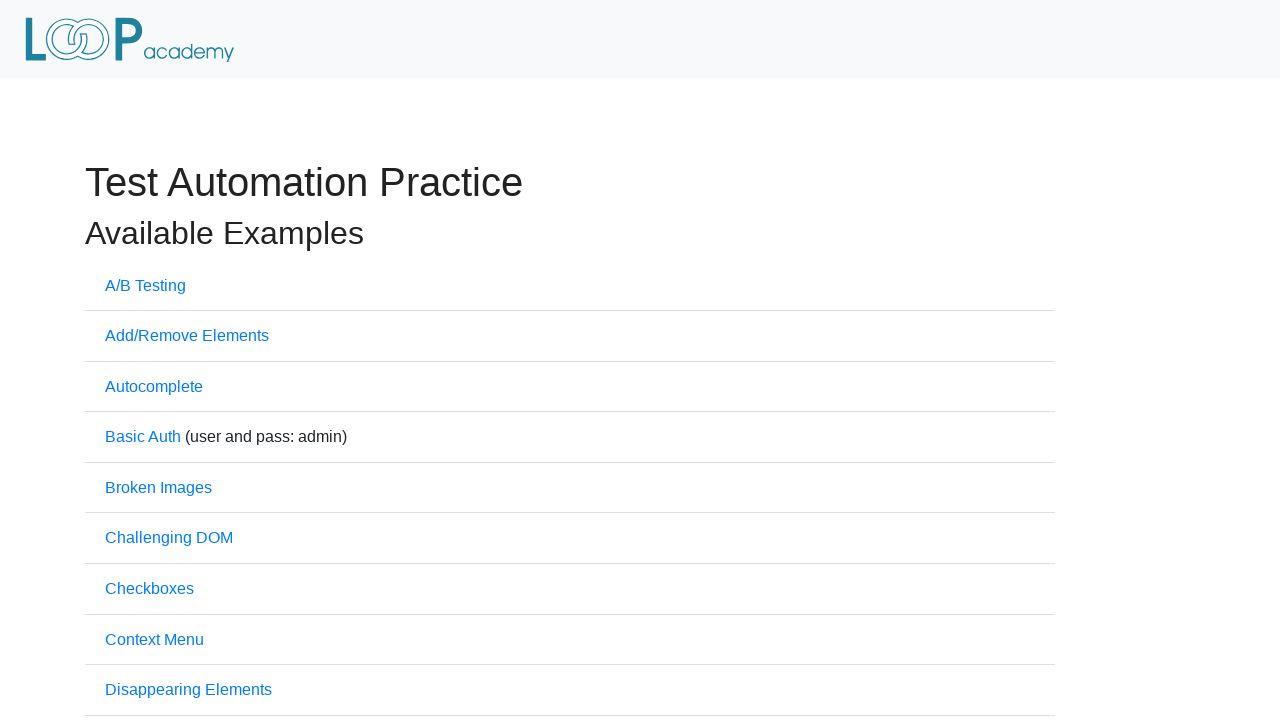

List container loaded on home page
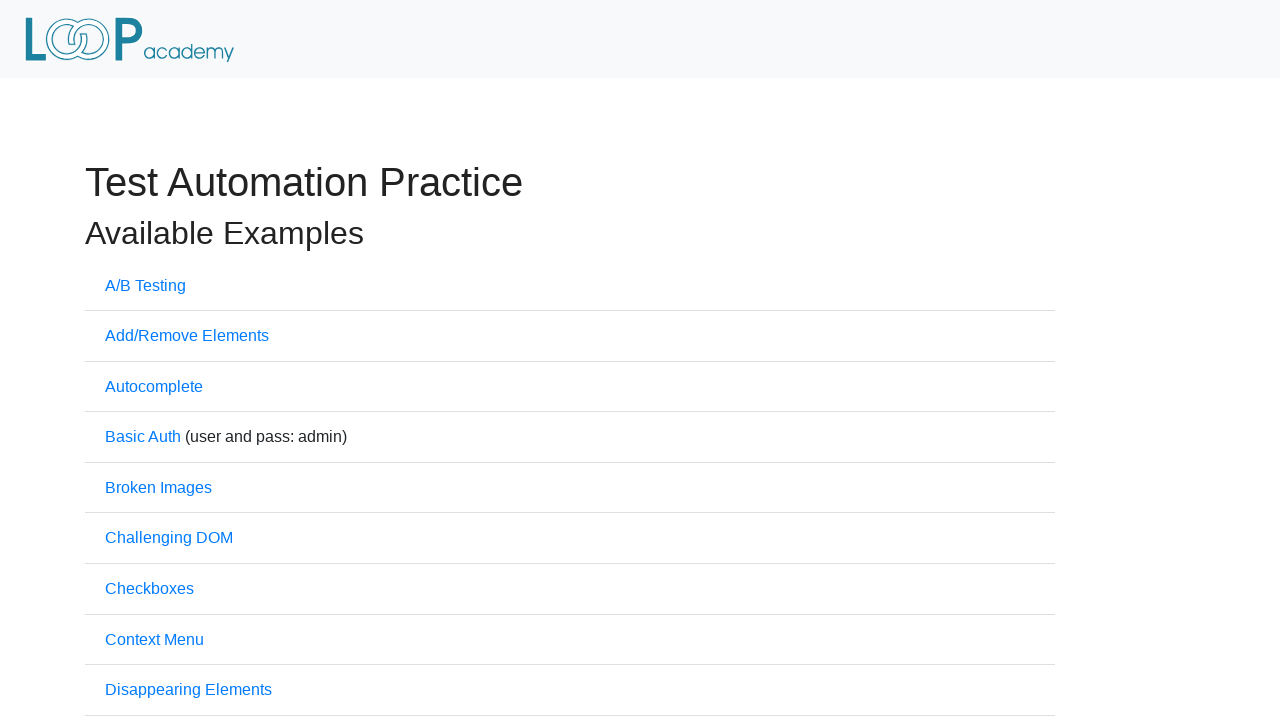

Retrieved all list item links from the page
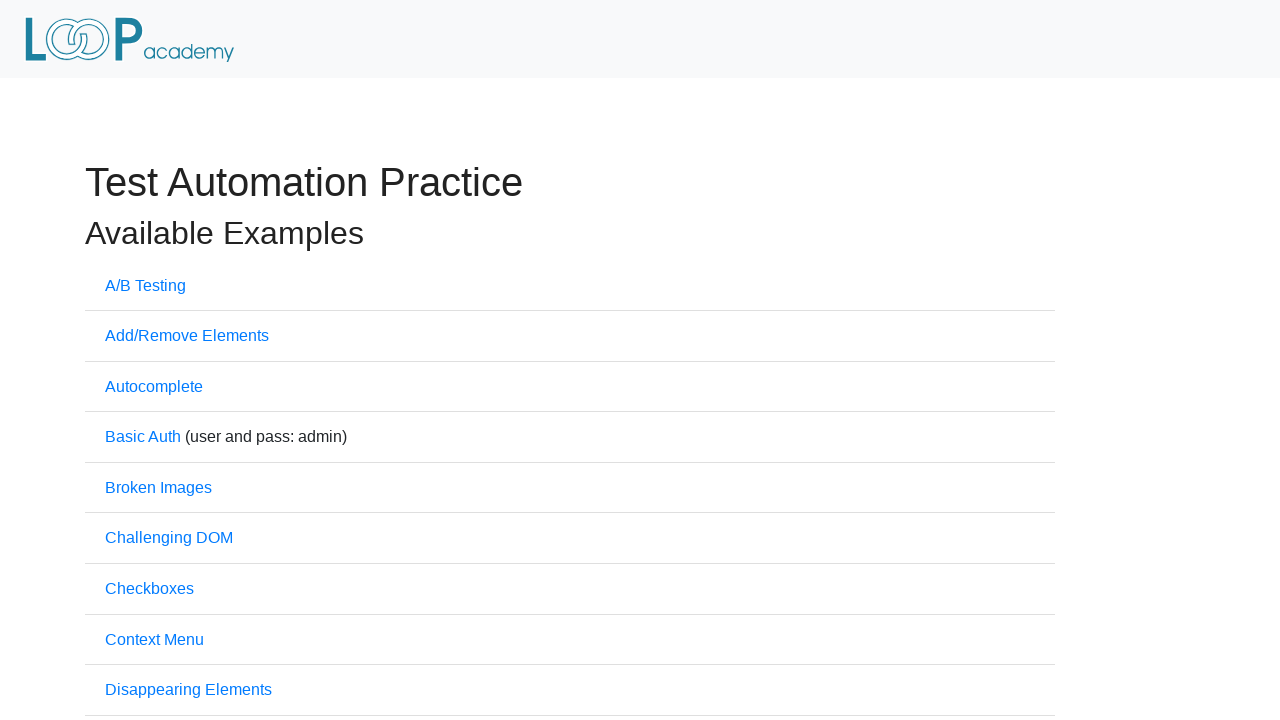

Selected random link at index 1 out of 50 total links
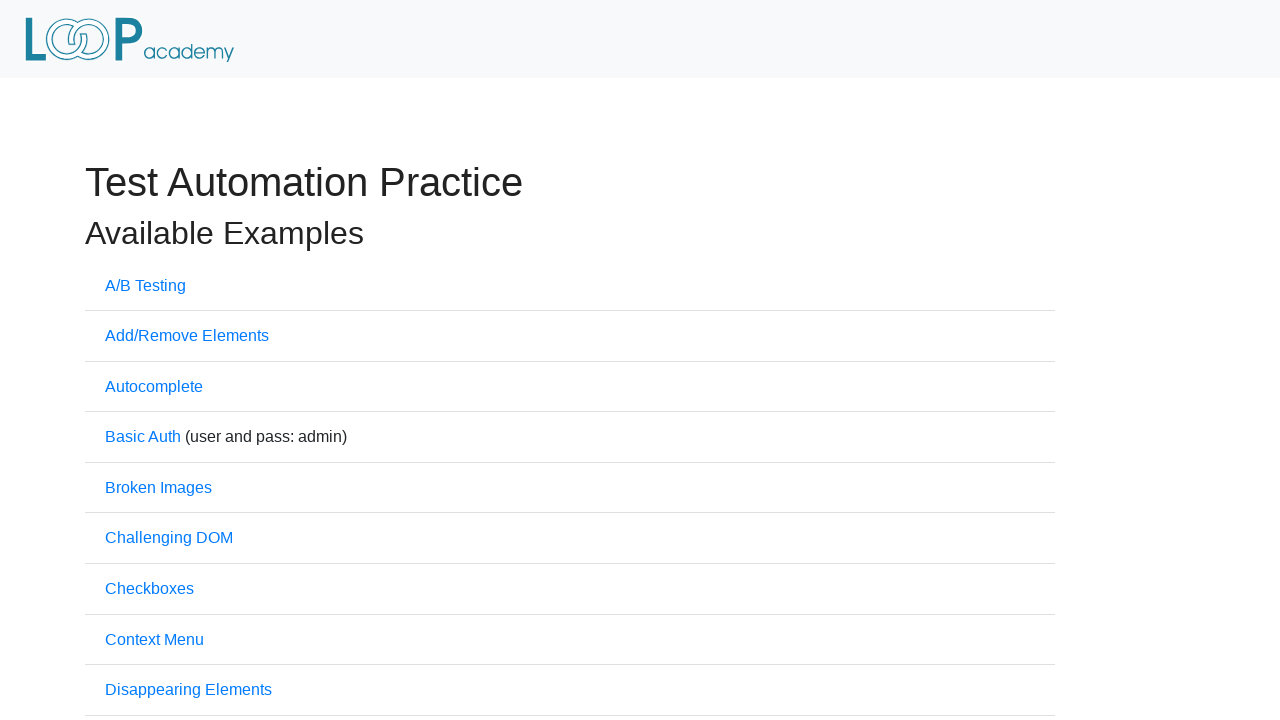

Retrieved href attribute: add-remove-elements.html
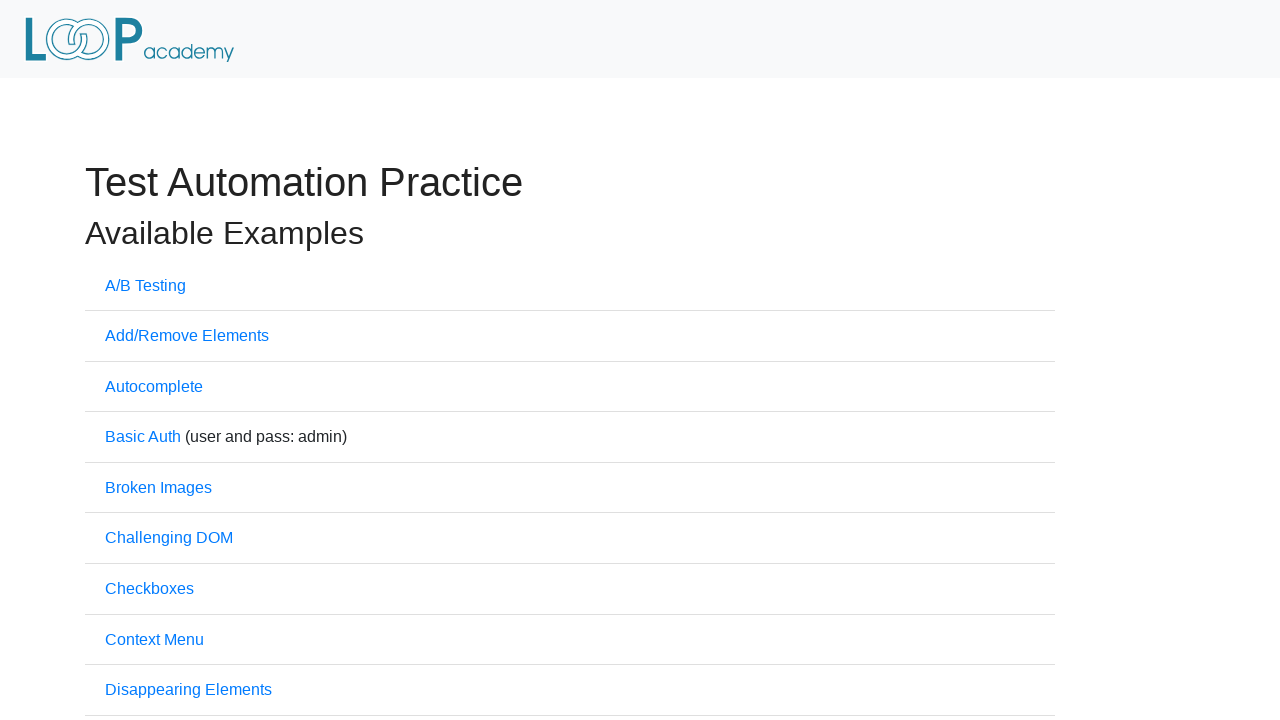

Clicked random link at index 1 at (187, 336) on li.list-group-item > a >> nth=1
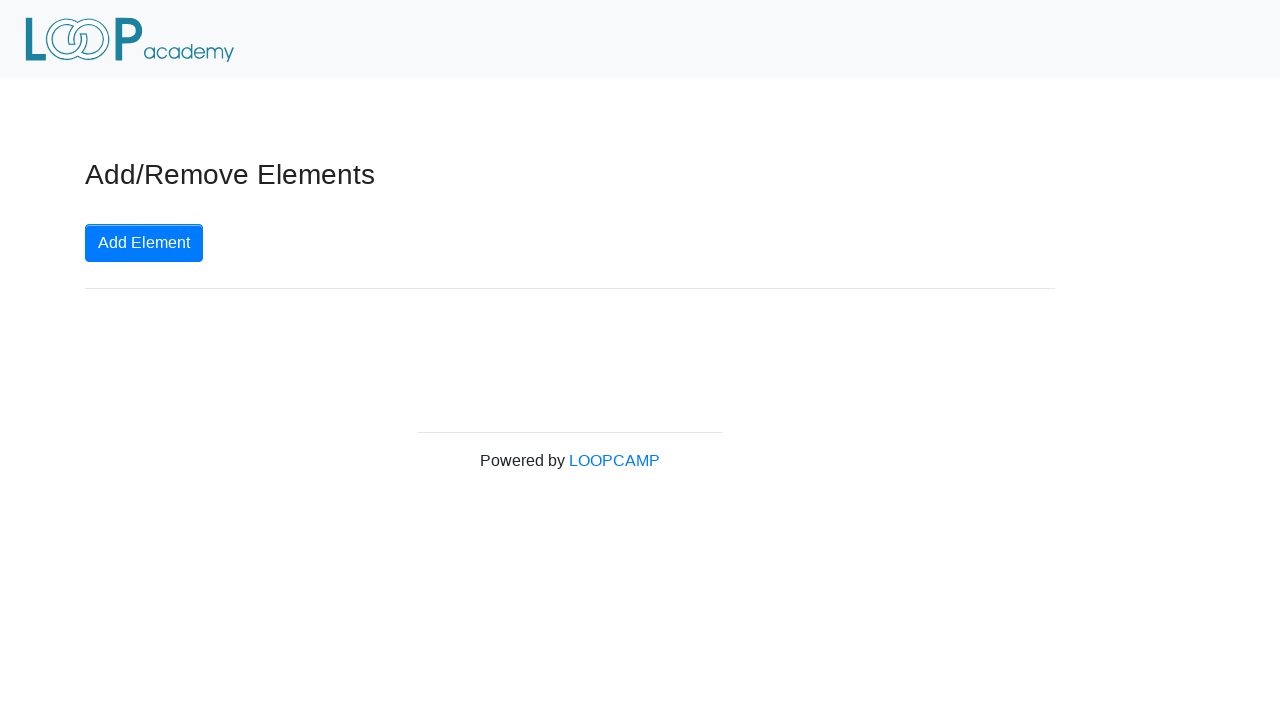

Navigation completed to add-remove-elements.html
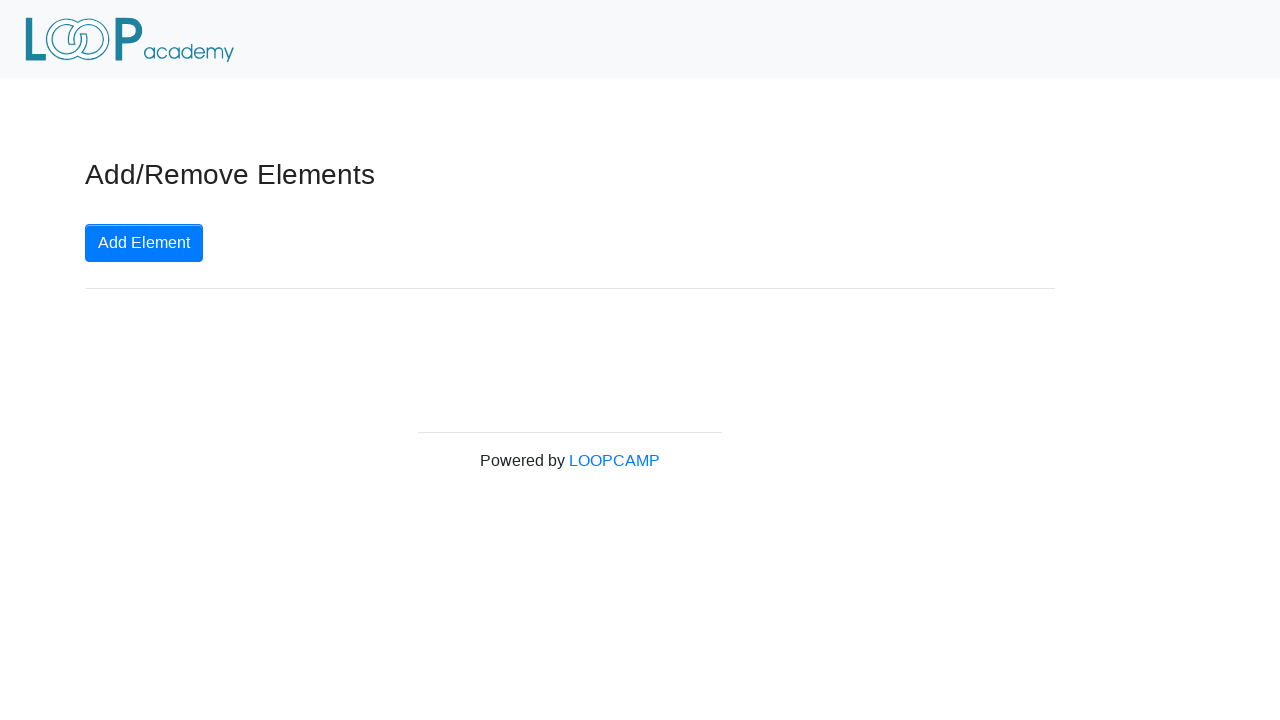

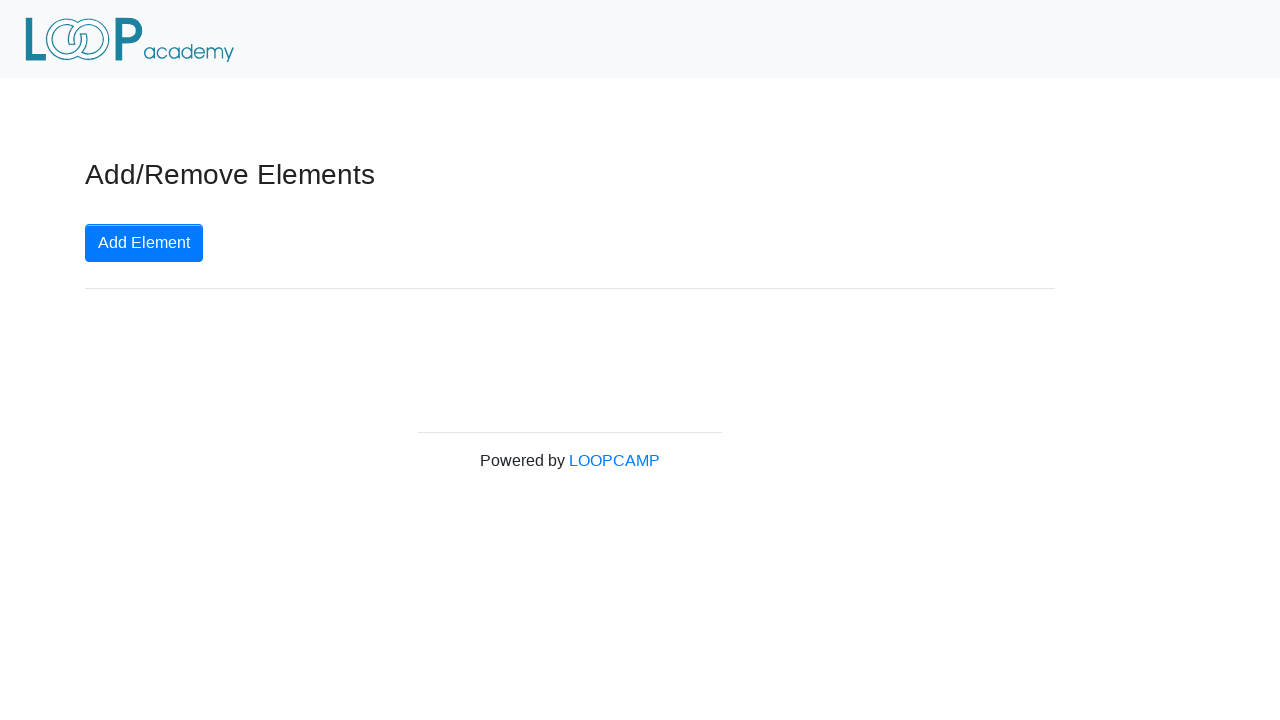